Tests window handling and form submission by opening multiple tabs, switching to a new tab, filling out a registration form with personal details, and verifying successful registration

Starting URL: https://www.hyrtutorials.com/p/window-handles-practice.html

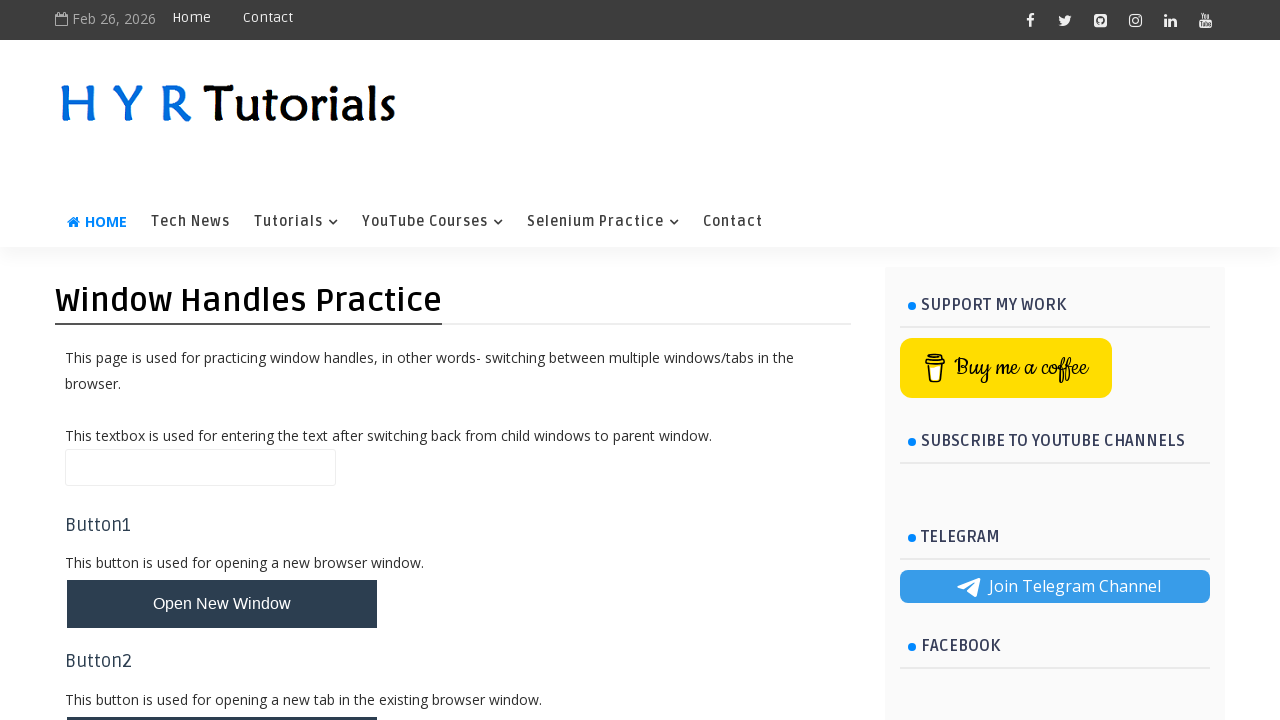

Clicked button to open new tabs/windows at (222, 636) on xpath=//*[@id='newTabsWindowsBtn']
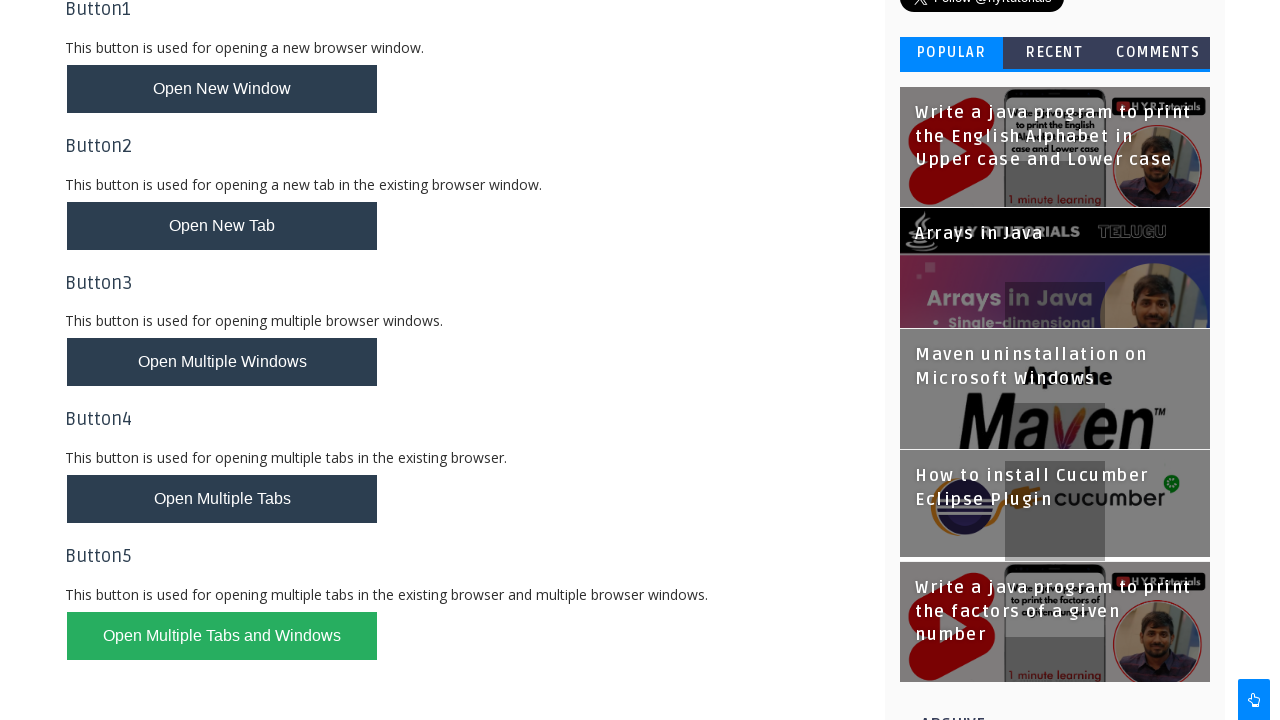

Waited for new tab to load
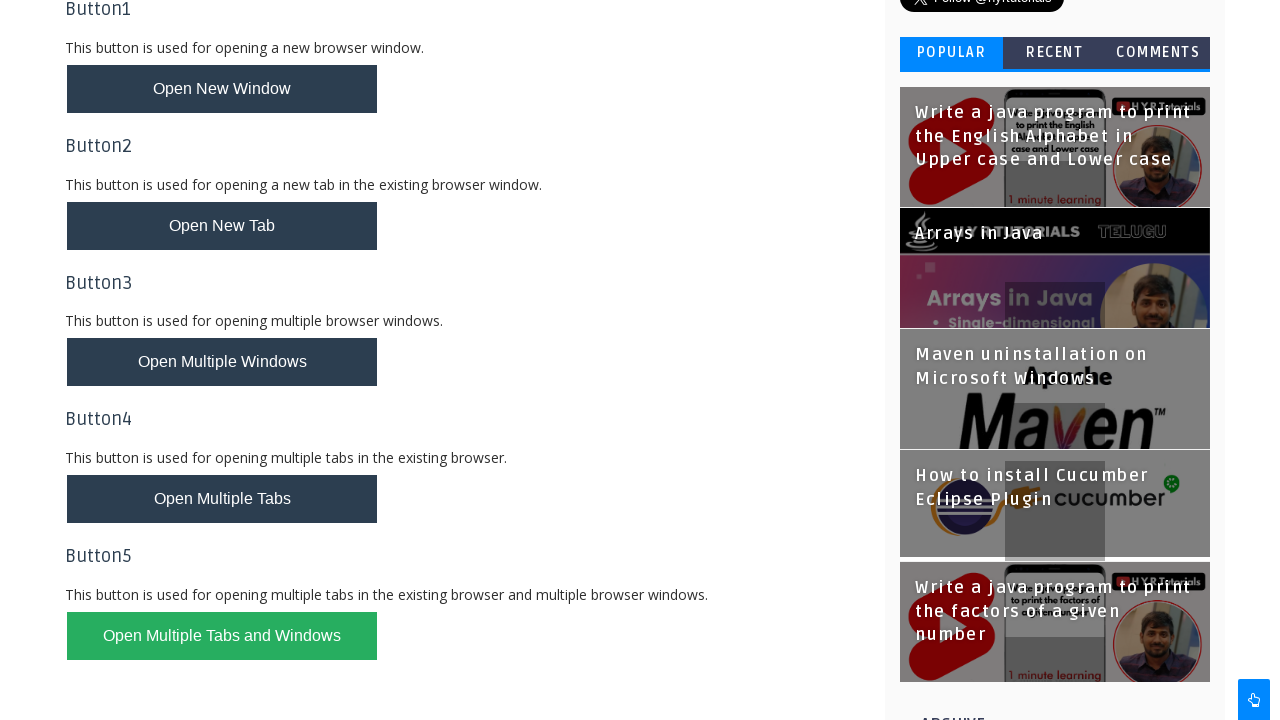

Found and switched to new tab with 'Basic Controls' title
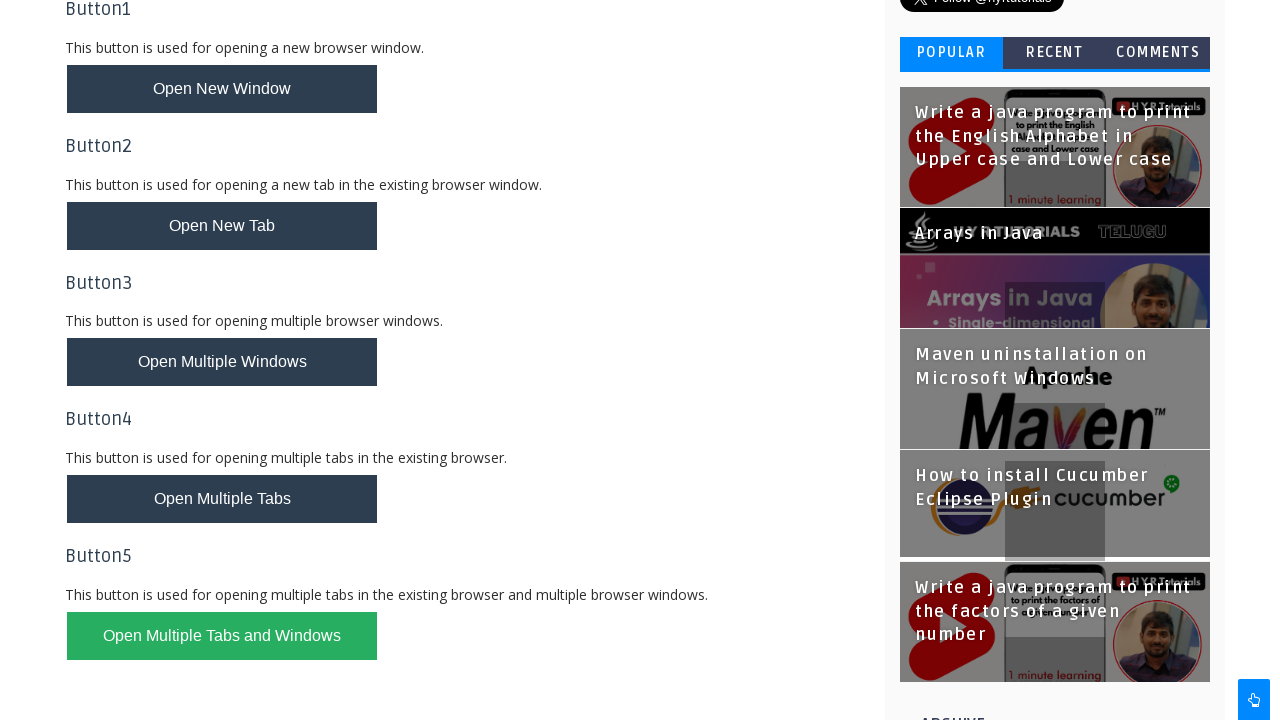

Filled first name field with 'Ion' on //input[@placeholder='Enter First Name']
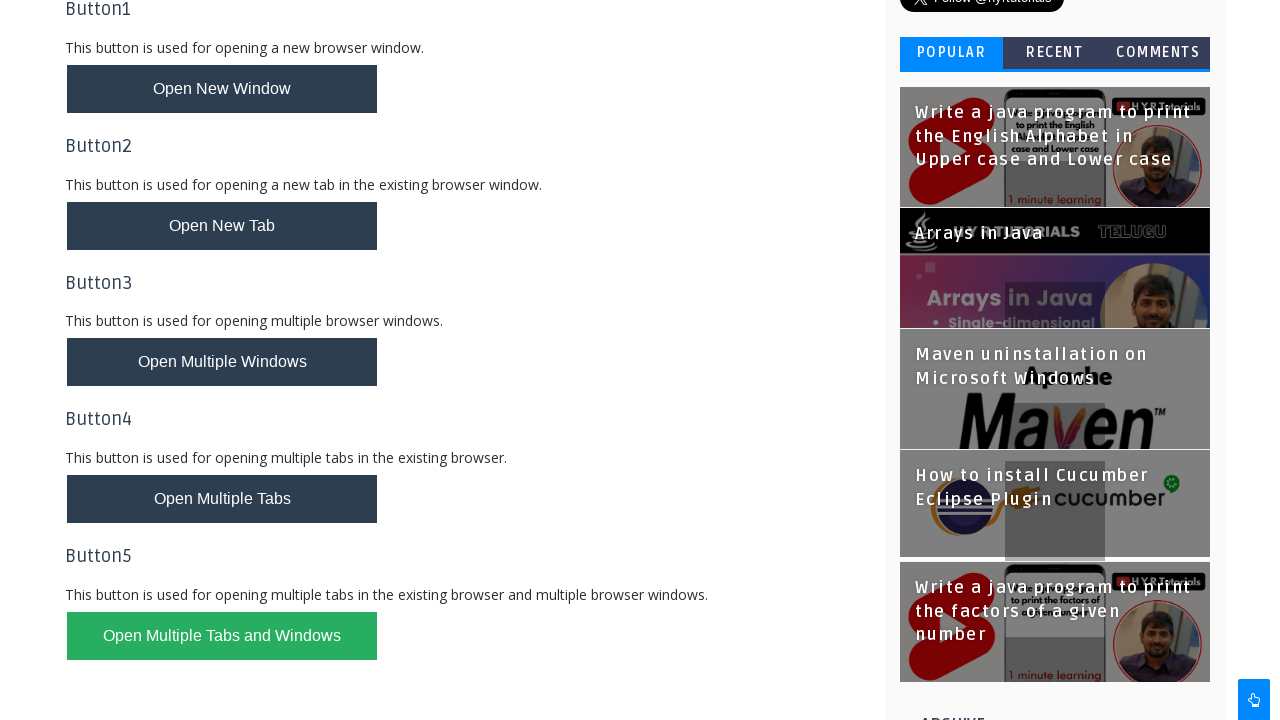

Filled last name field with 'Guritanu' on //input[@placeholder='Enter Last Name']
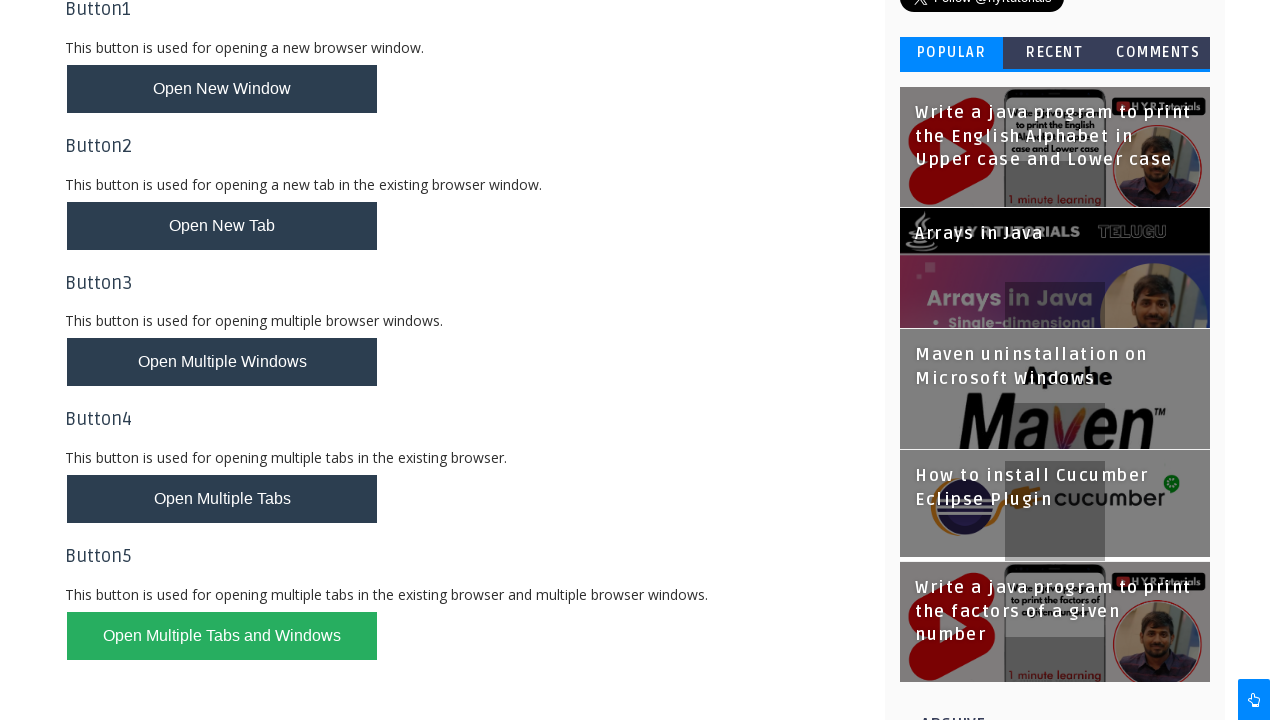

Selected male gender radio button at (216, 426) on xpath=//input[@id='malerb']
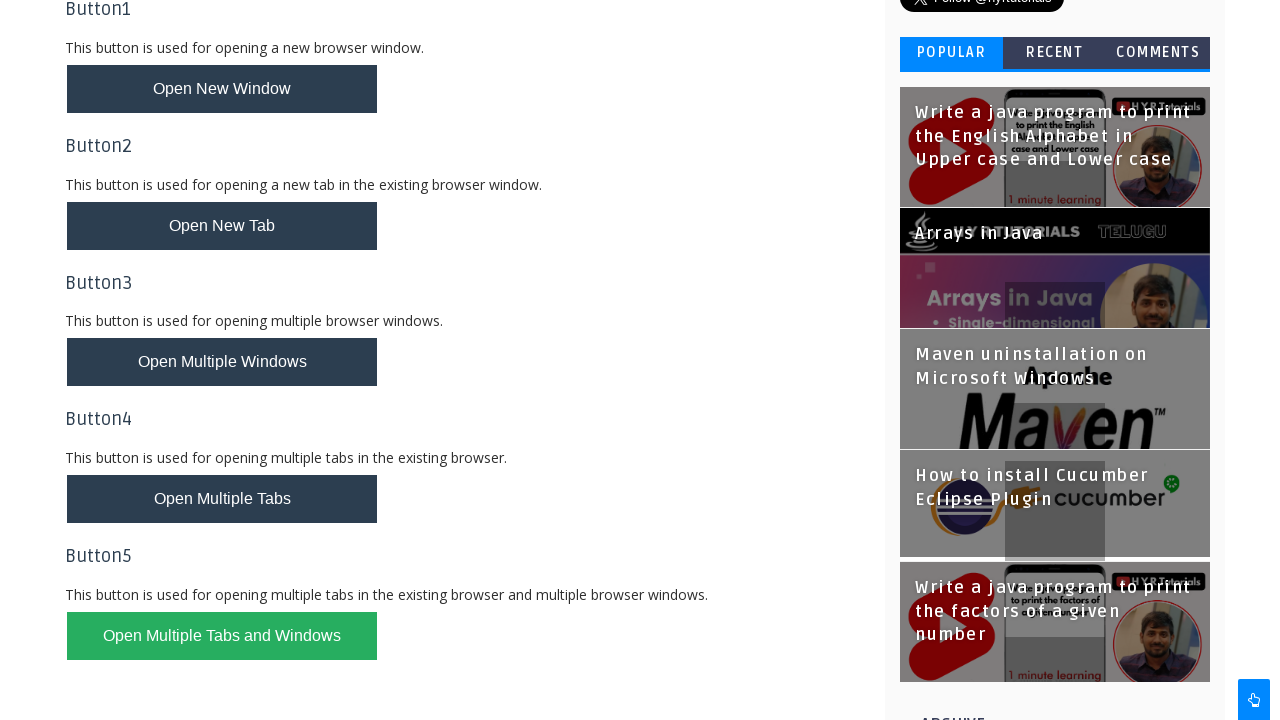

Checked English language checkbox at (216, 478) on xpath=//input[@id='englishchbx']
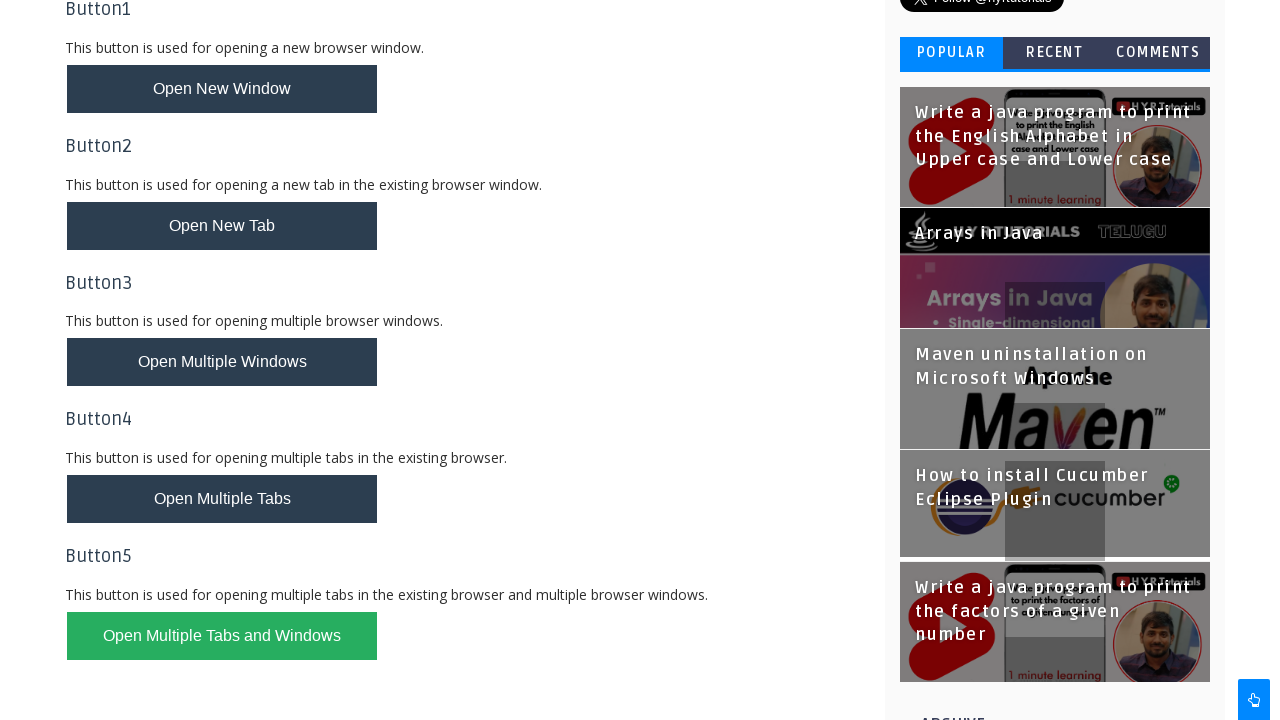

Filled email field with 'iong@gmail.com' on //input[@id='email']
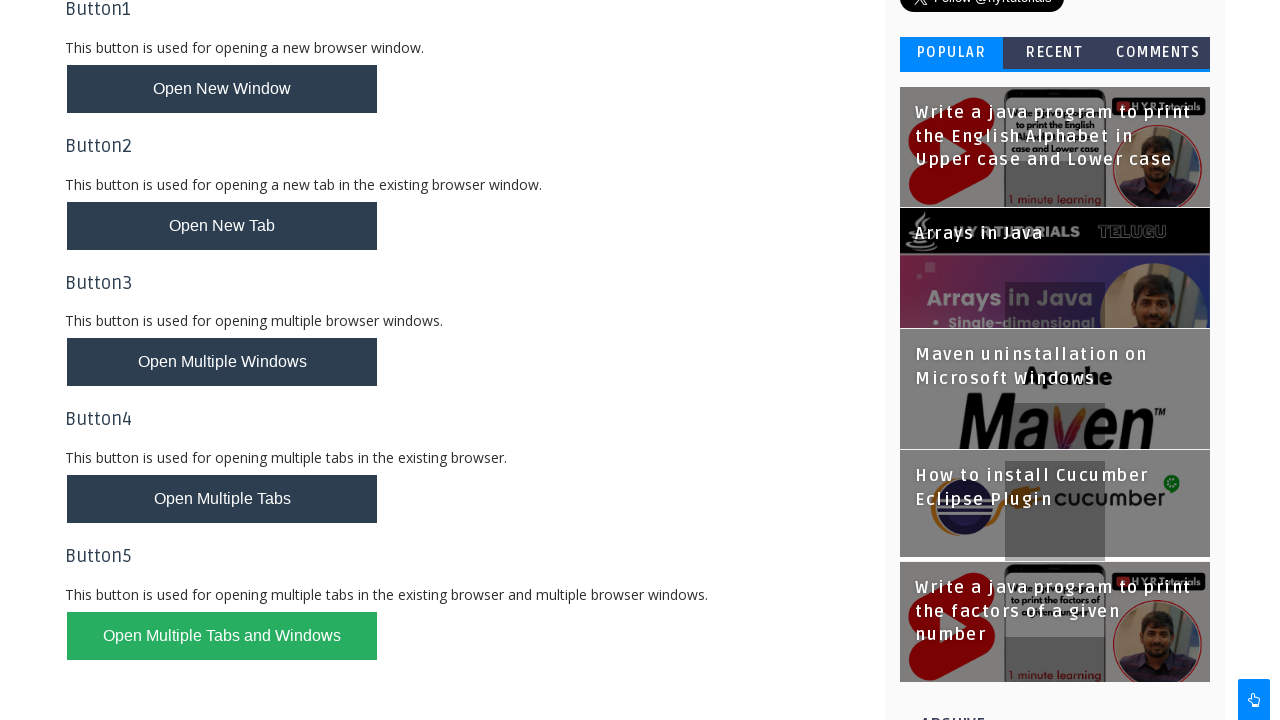

Filled password field with '123456' on //input[@id='password']
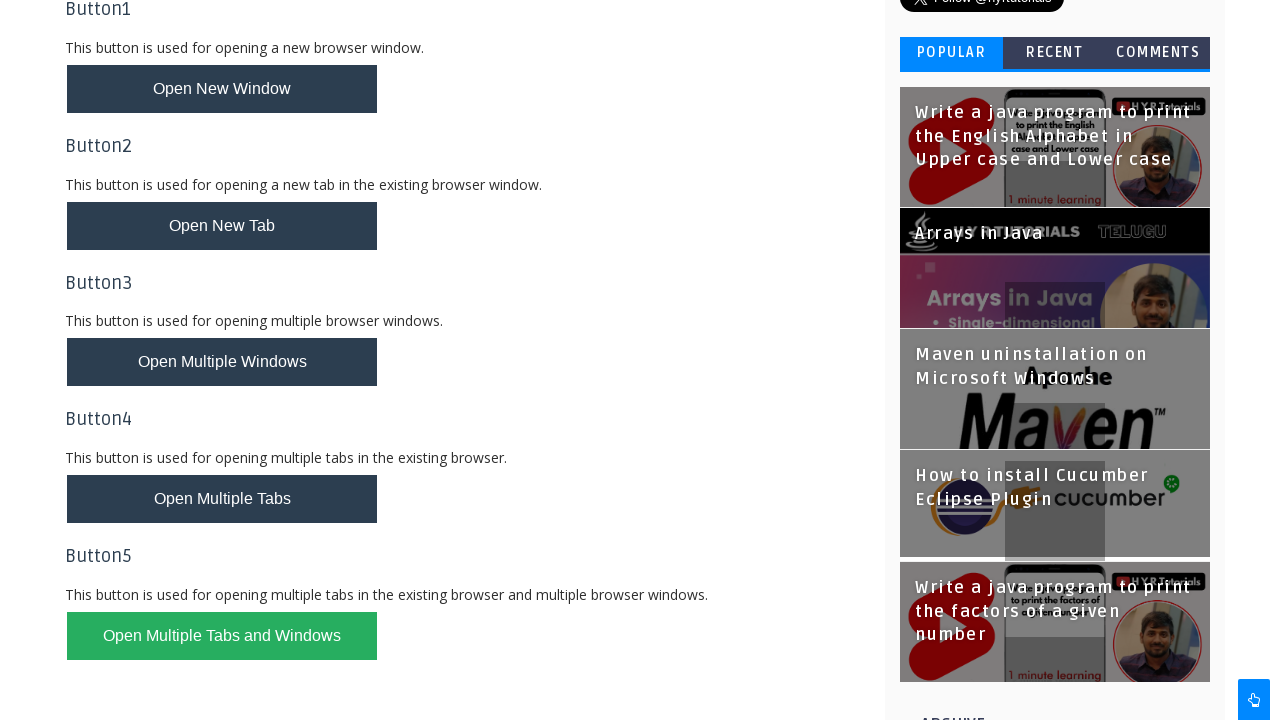

Clicked register button to submit form at (266, 626) on xpath=//button[@id='registerbtn']
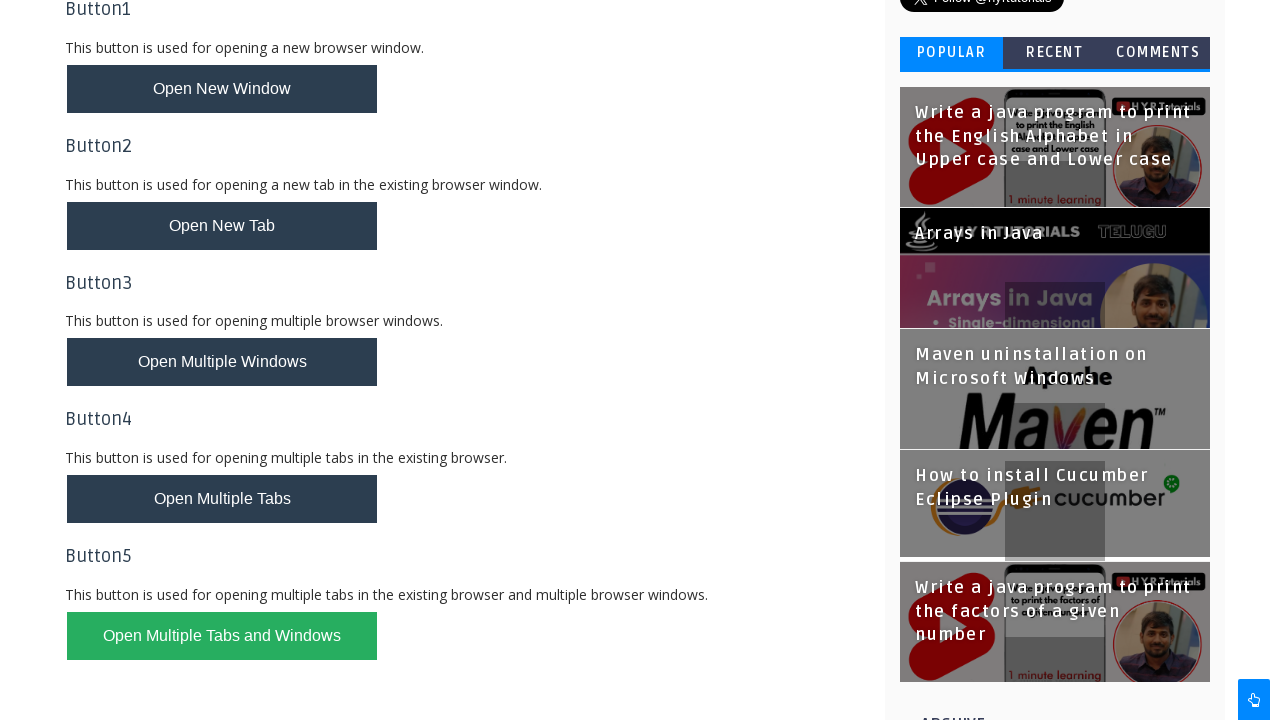

Registration successful - success message appeared
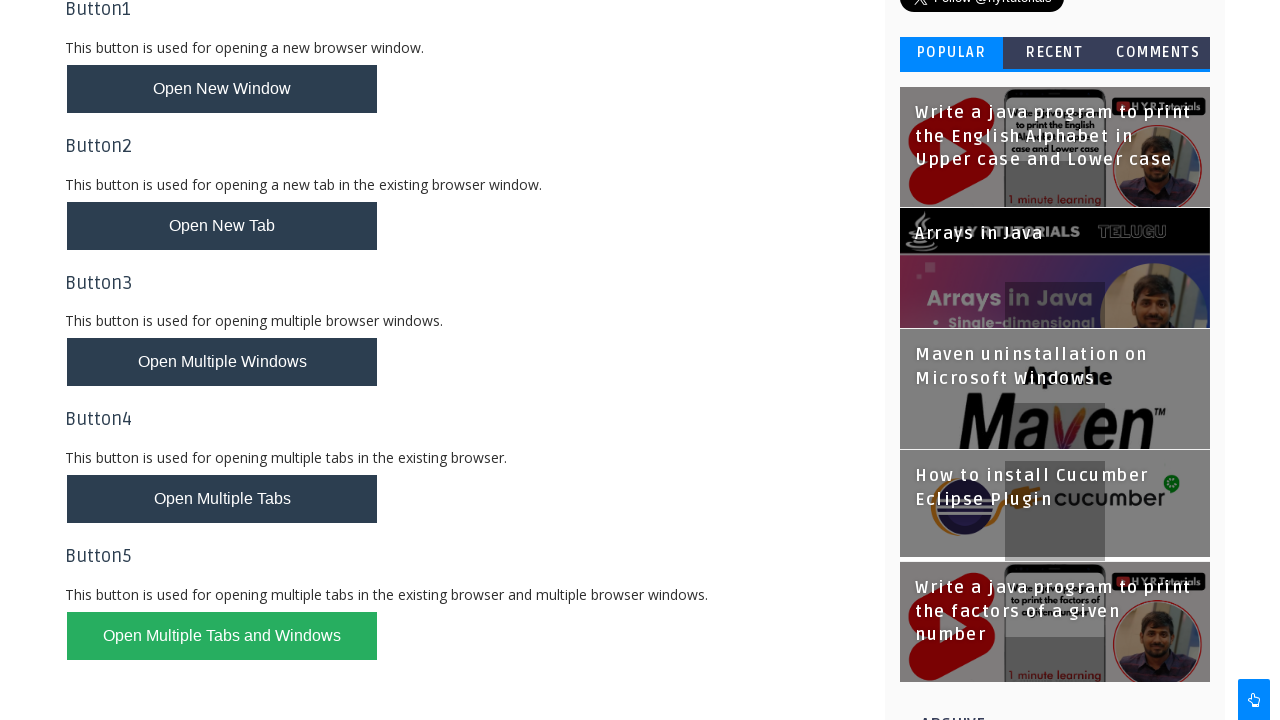

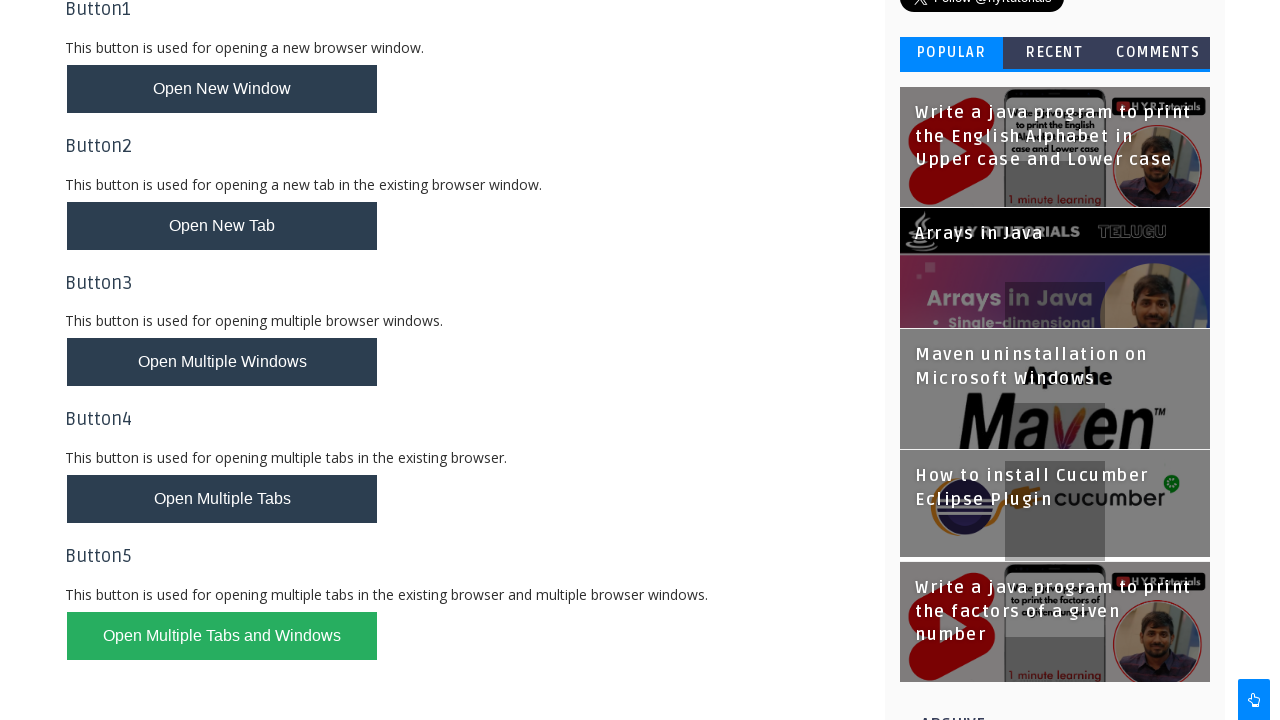